Tests the search functionality on VOA Learning English website by clicking the search icon, entering a search query, and verifying the search results display the expected title.

Starting URL: https://learningenglish.voanews.com/p/5610.html

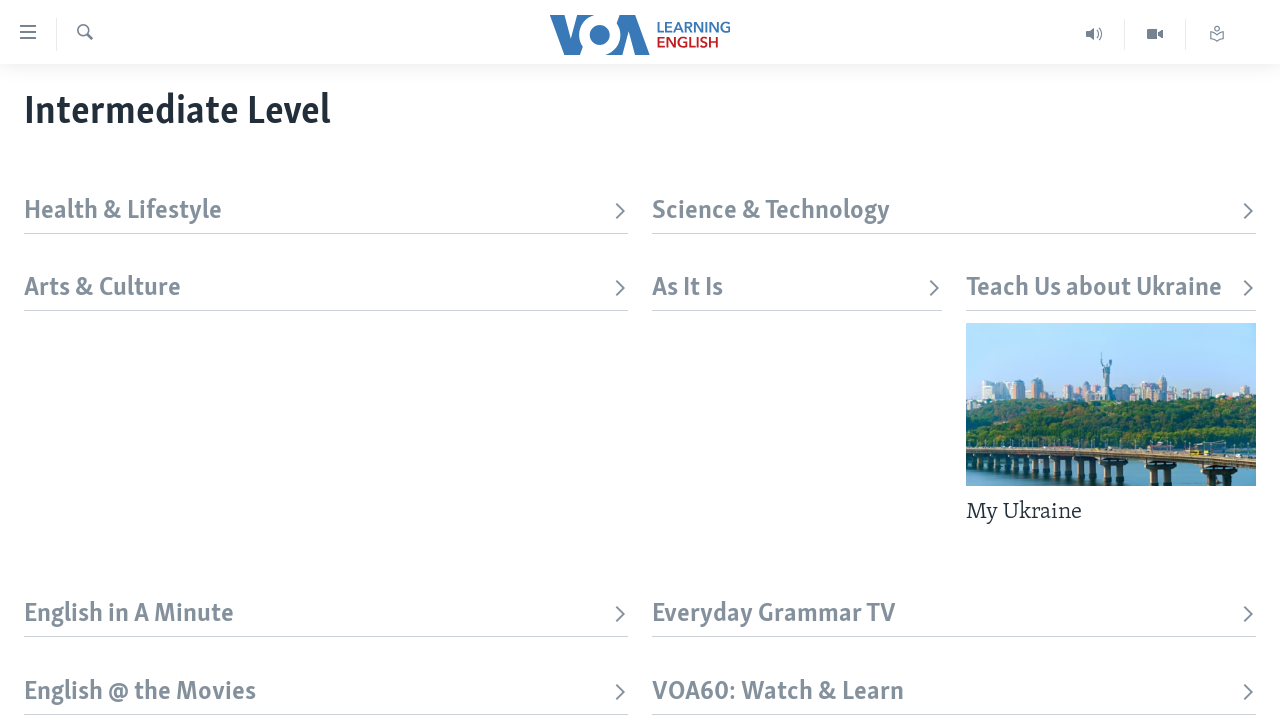

Clicked search icon to open search box at (84, 34) on xpath=//div[@id='page']//label[contains(@class, 'top-srch-trigger')]
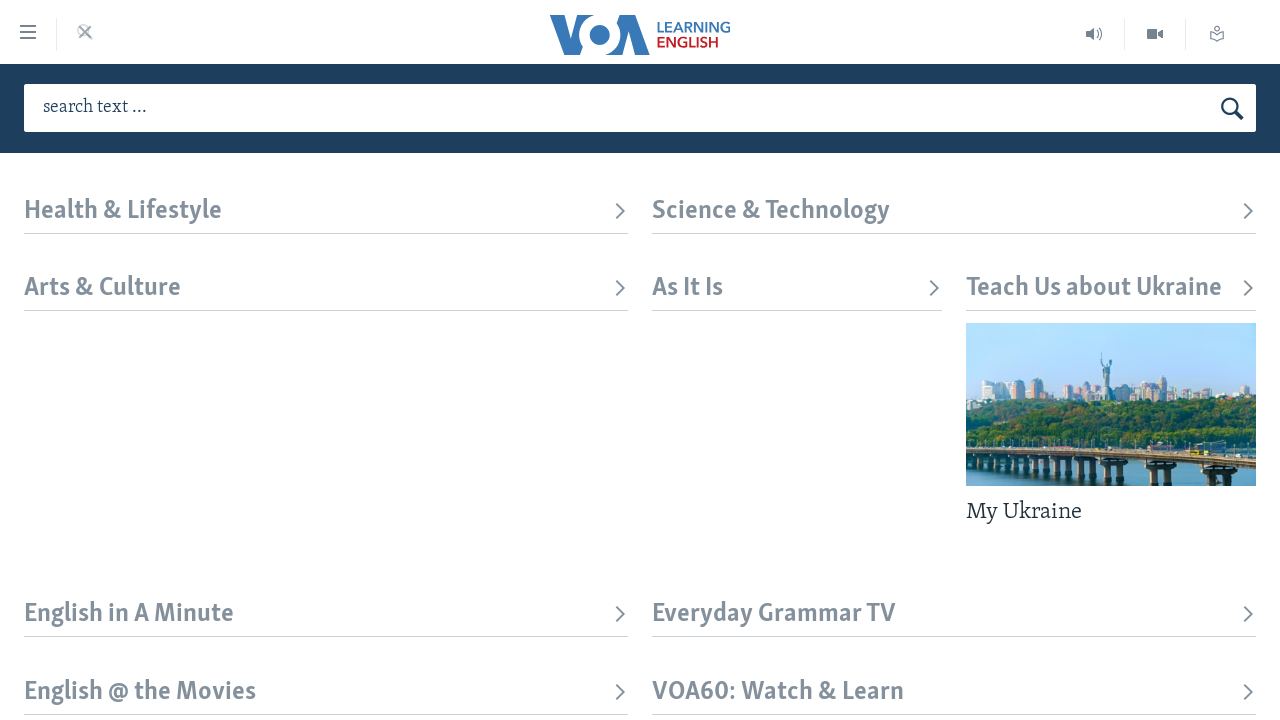

Entered search query 'learning english' in search field on id=txtHeaderSearch
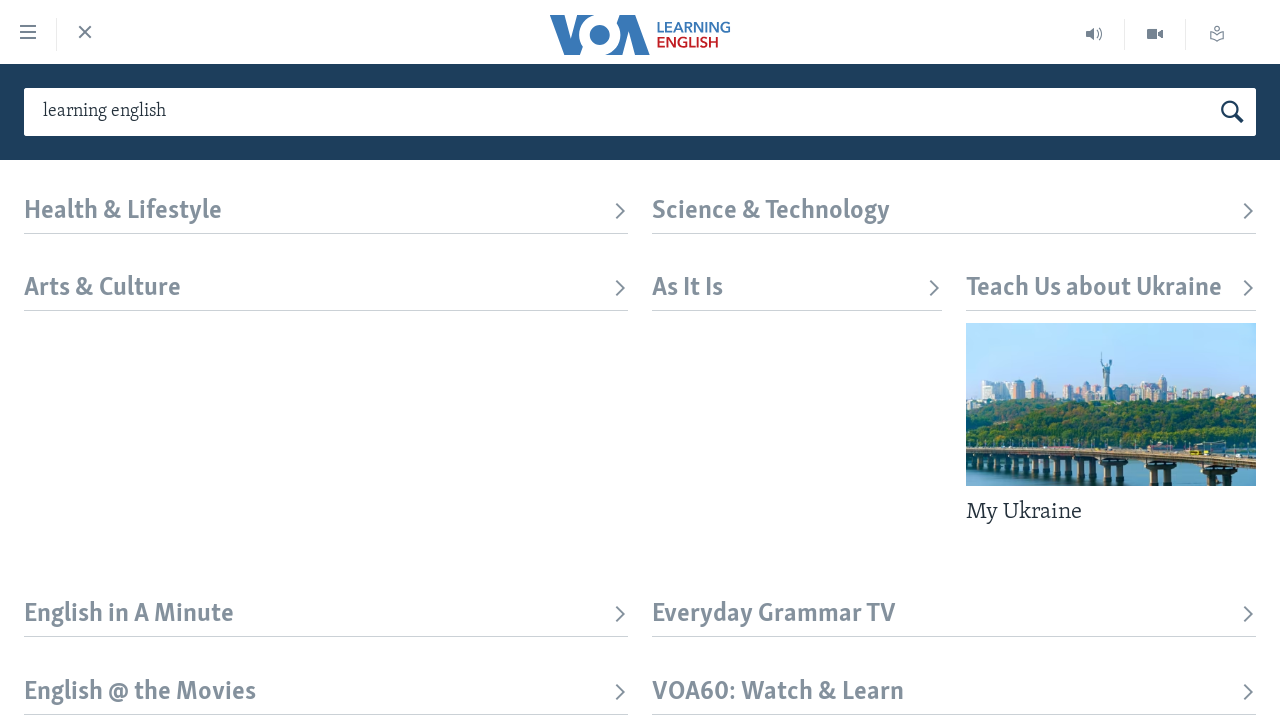

Clicked search button to execute search at (1232, 112) on button
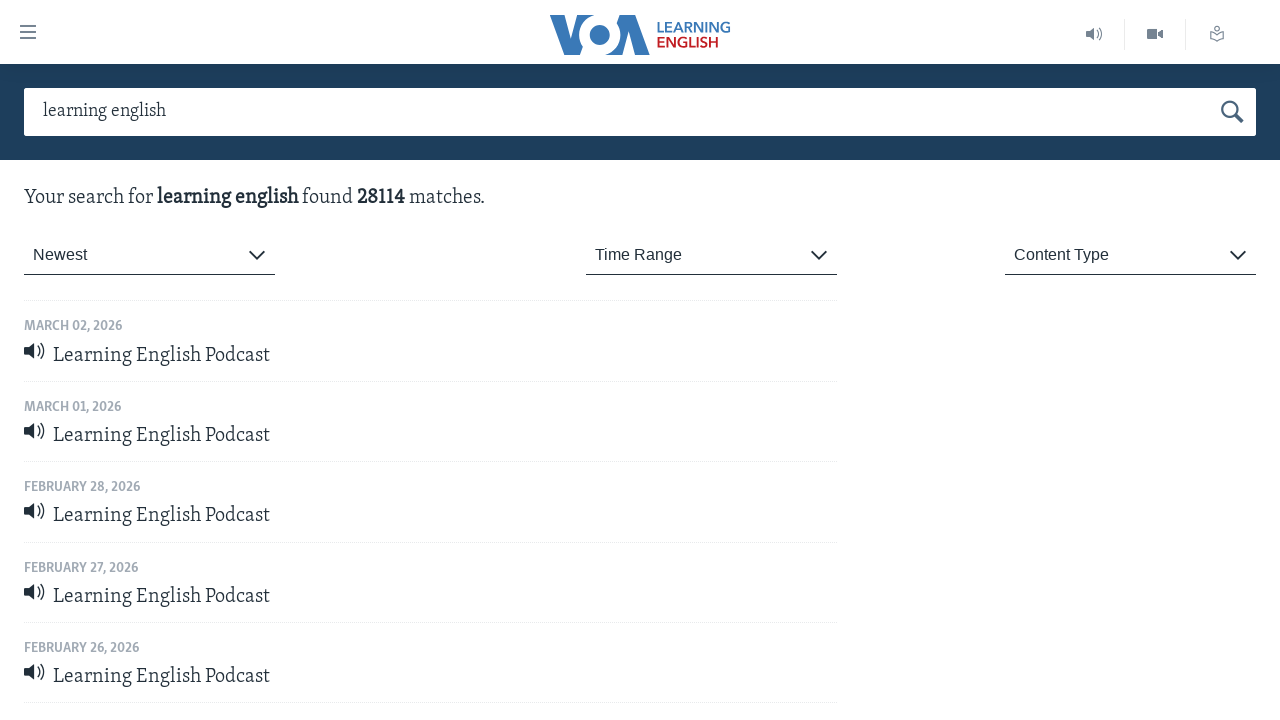

Search results loaded and title element appeared
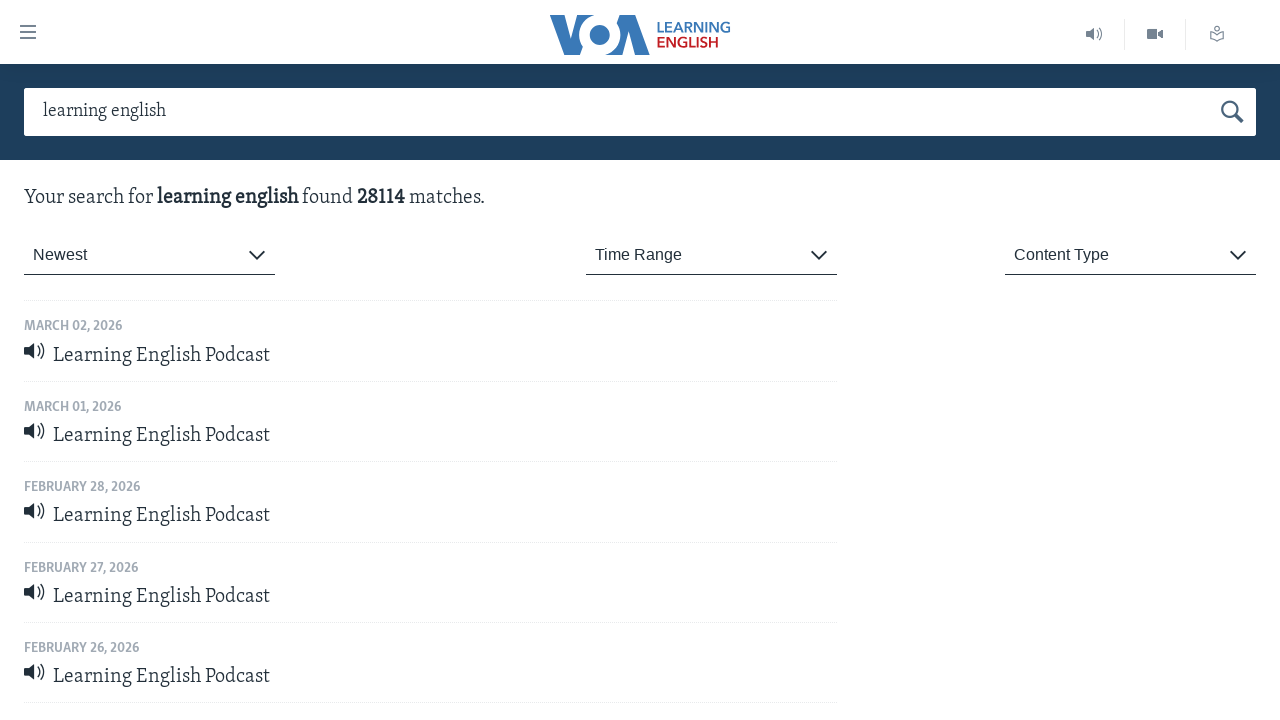

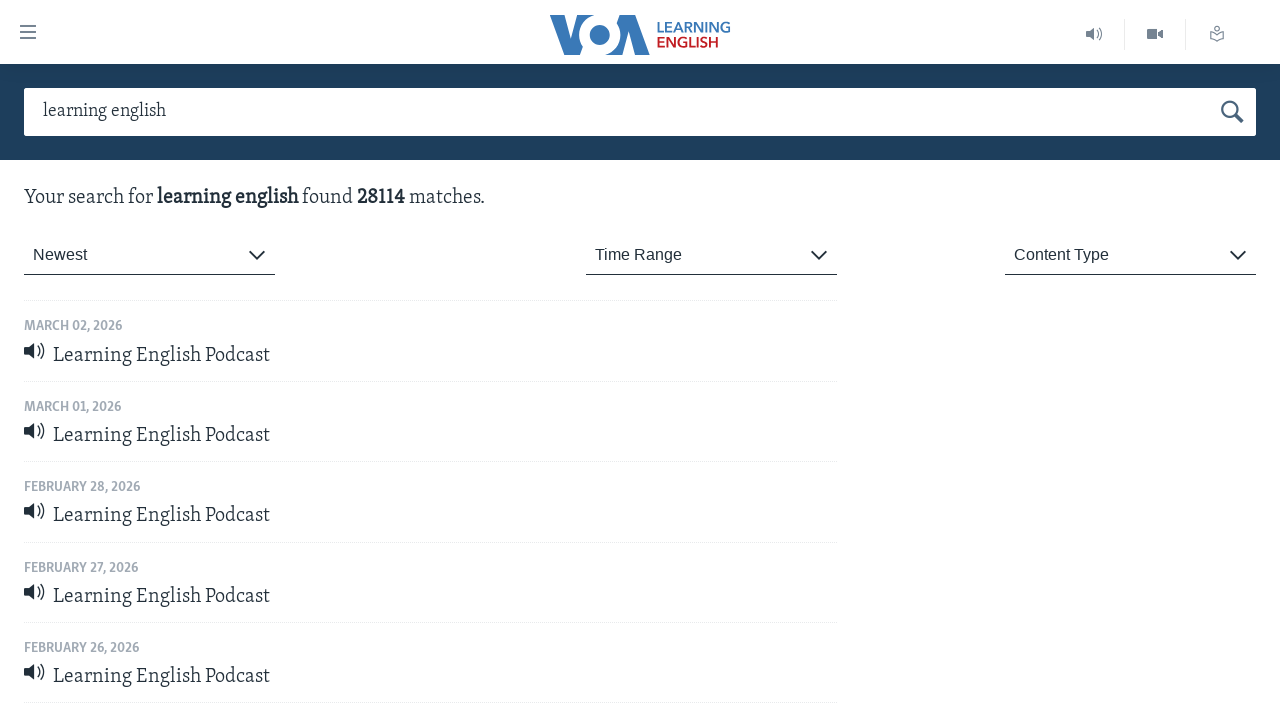